Tests window handling by clicking a link that opens a new window, switching to the new window to verify its content, and then switching back to the original window to verify it's still accessible.

Starting URL: https://the-internet.herokuapp.com/windows

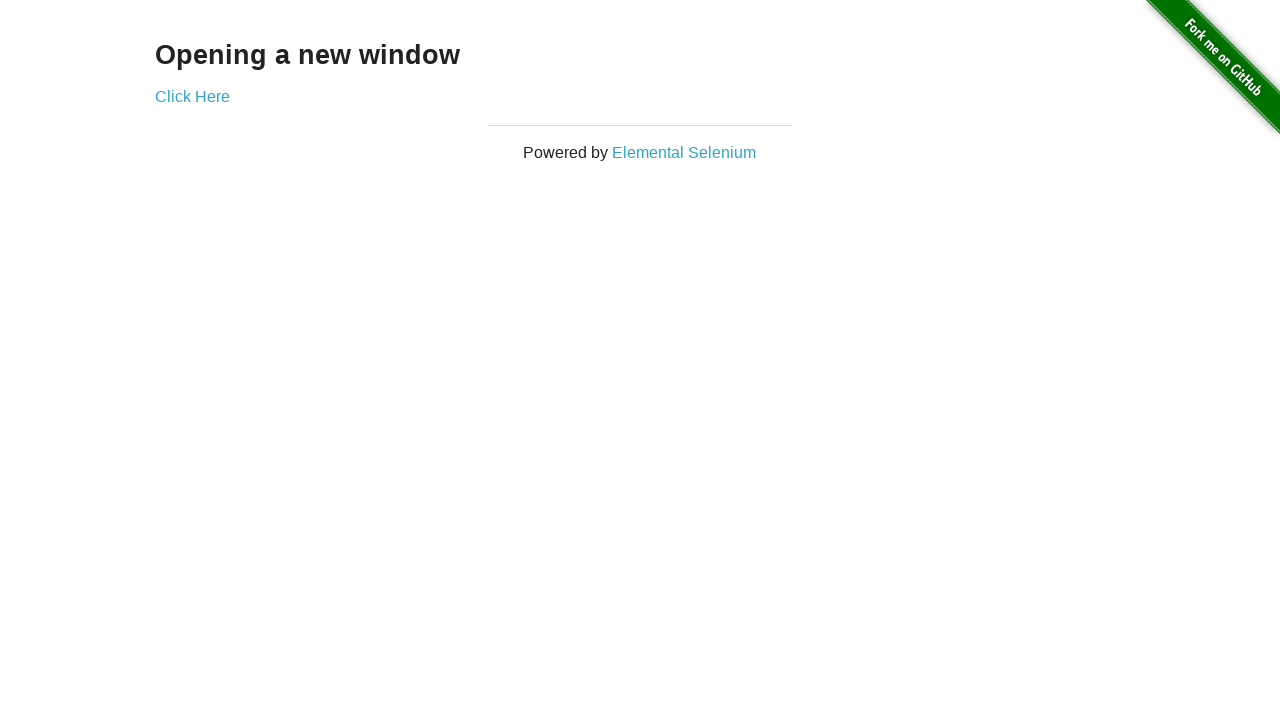

Located h3 heading element
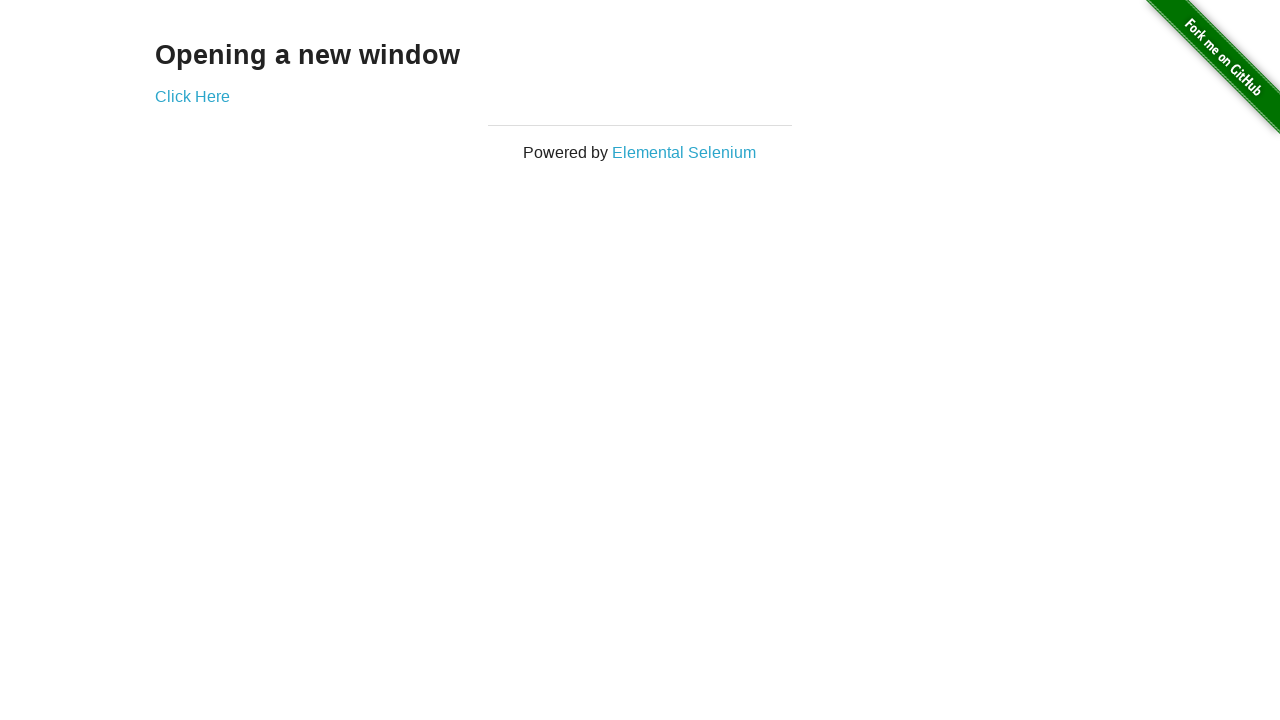

Verified heading text is 'Opening a new window'
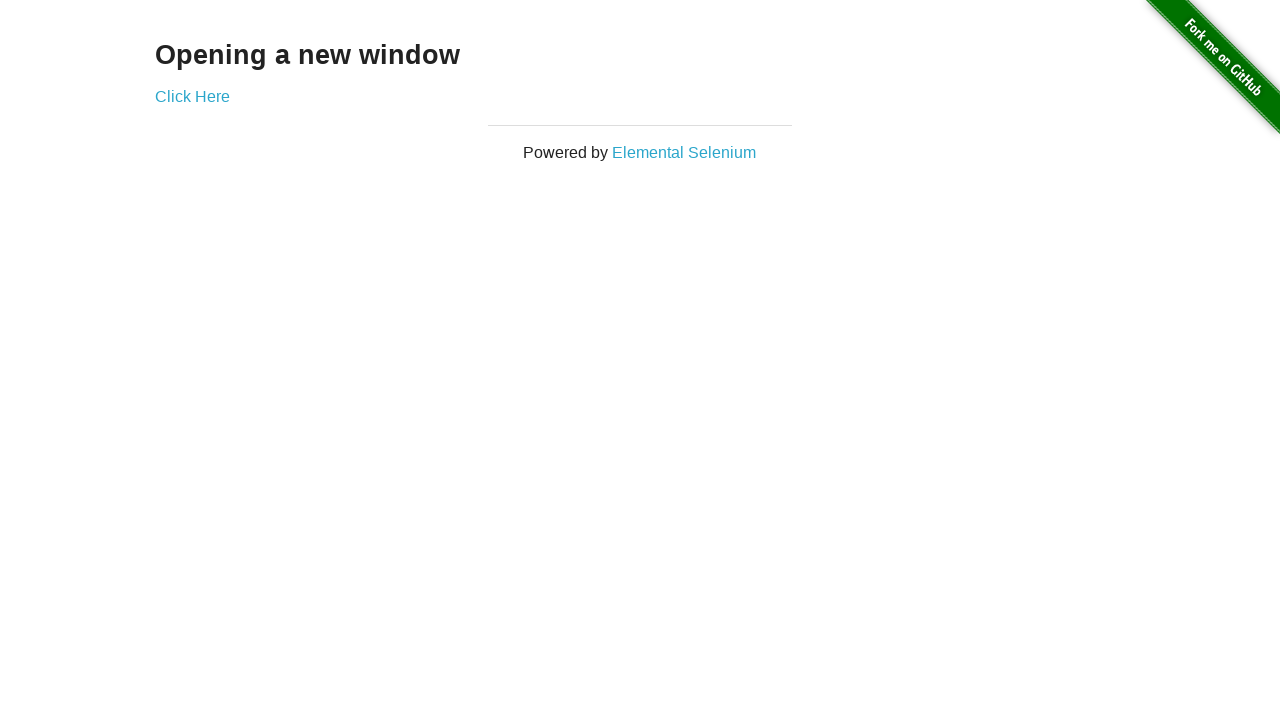

Verified page title is 'The Internet'
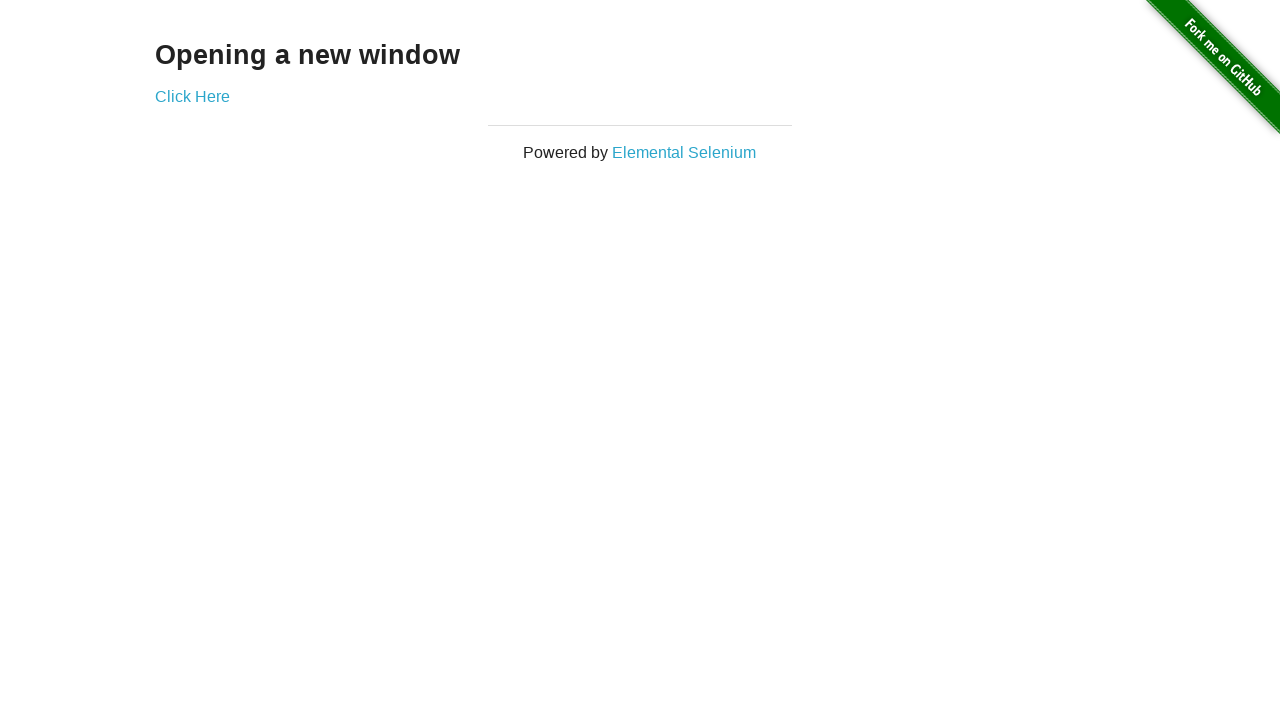

Clicked 'Click Here' link to open new window at (192, 96) on a:text('Click Here')
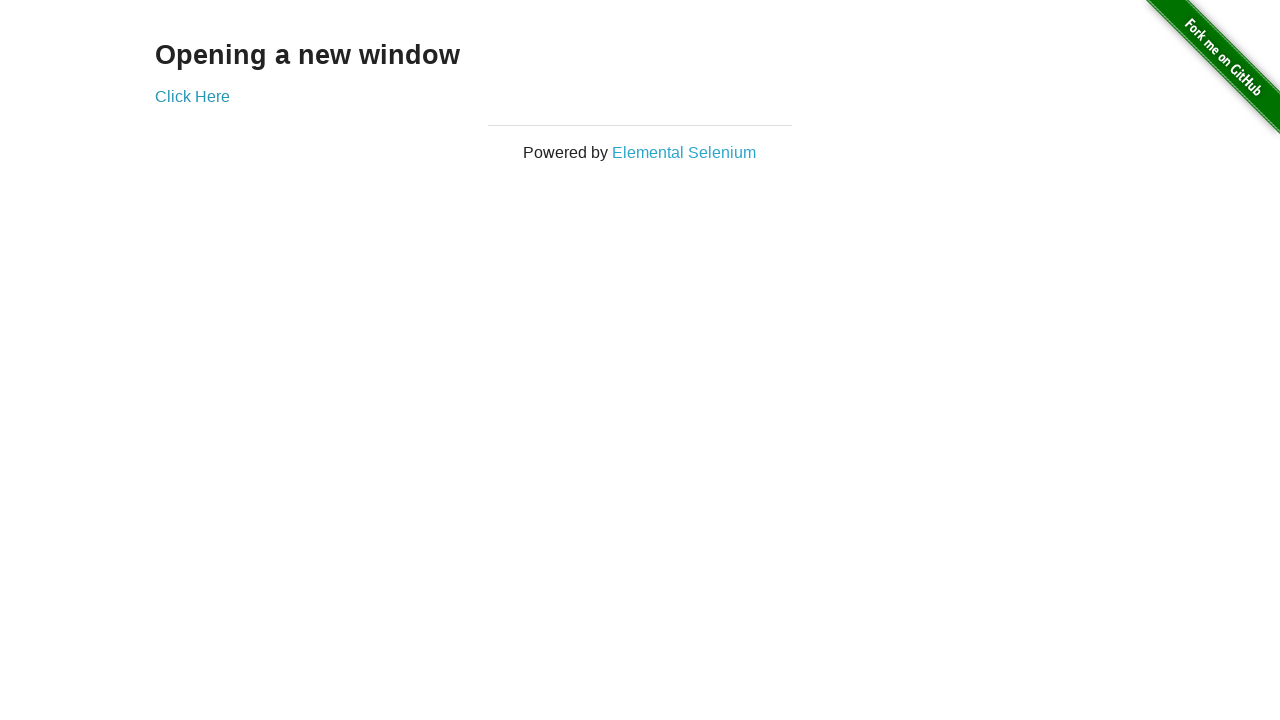

Retrieved new window/page object
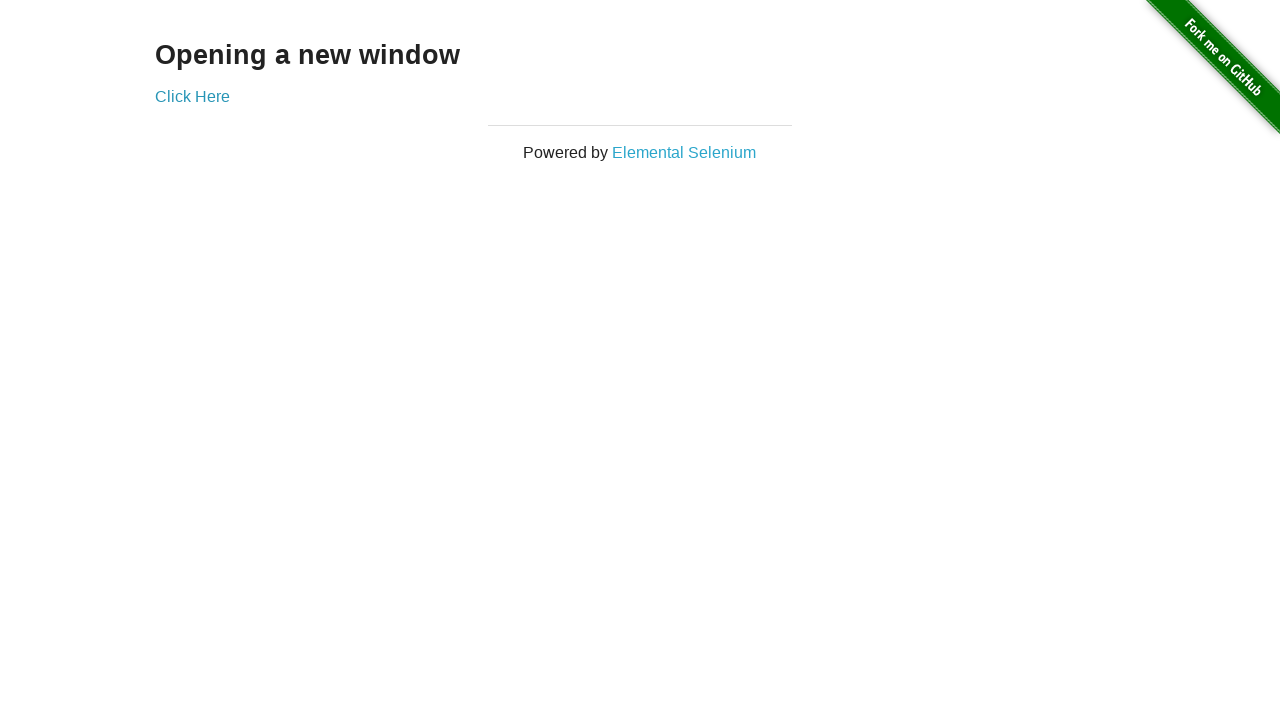

Waited for new window to load
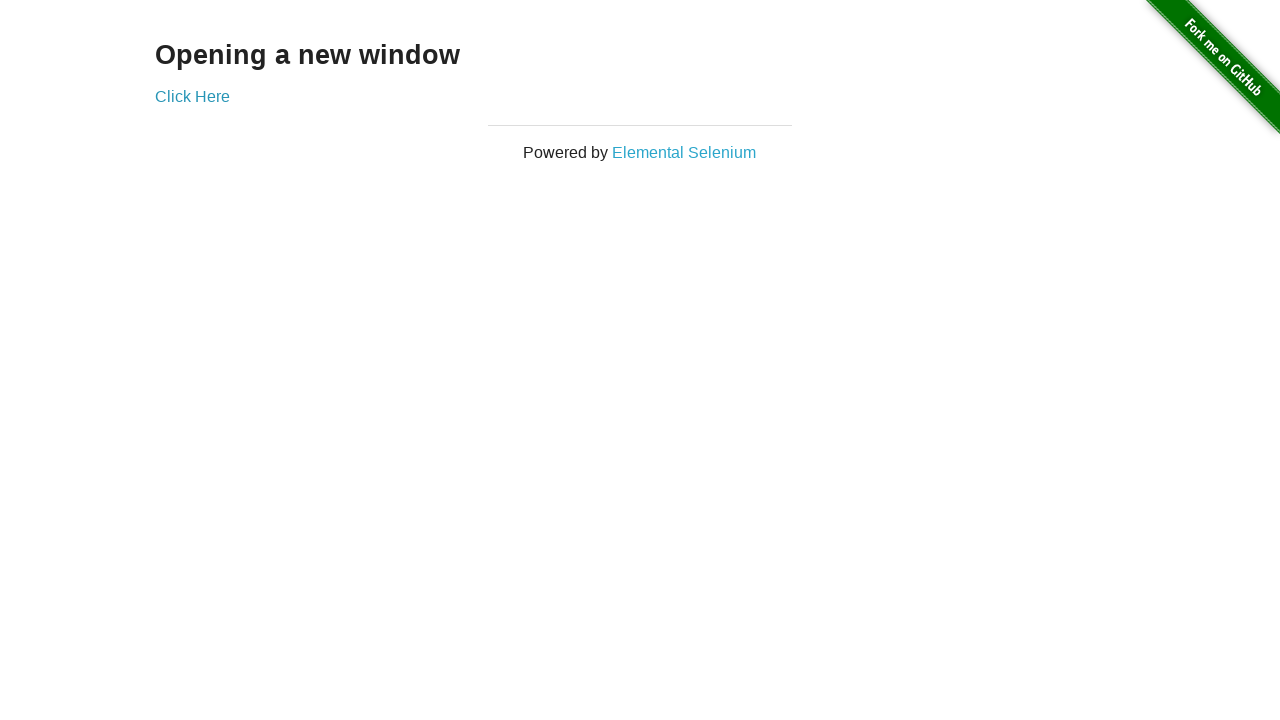

Verified new window title is 'New Window'
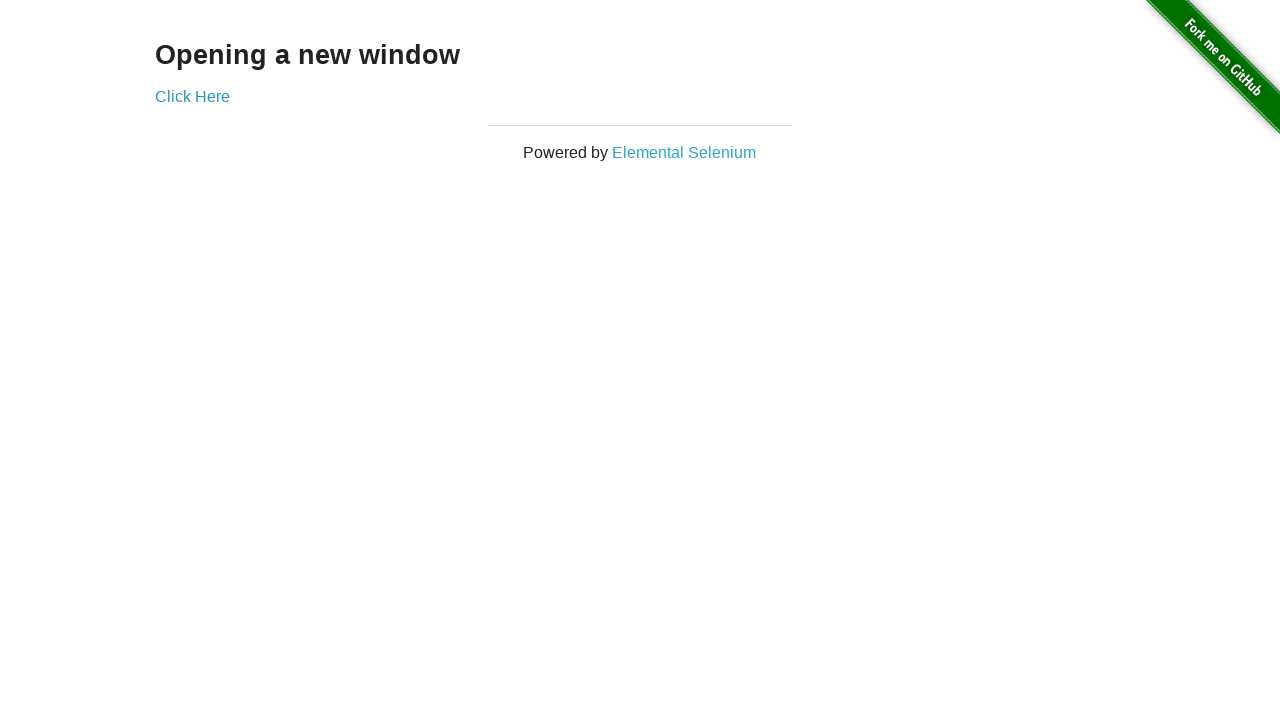

Located h3 heading in new window
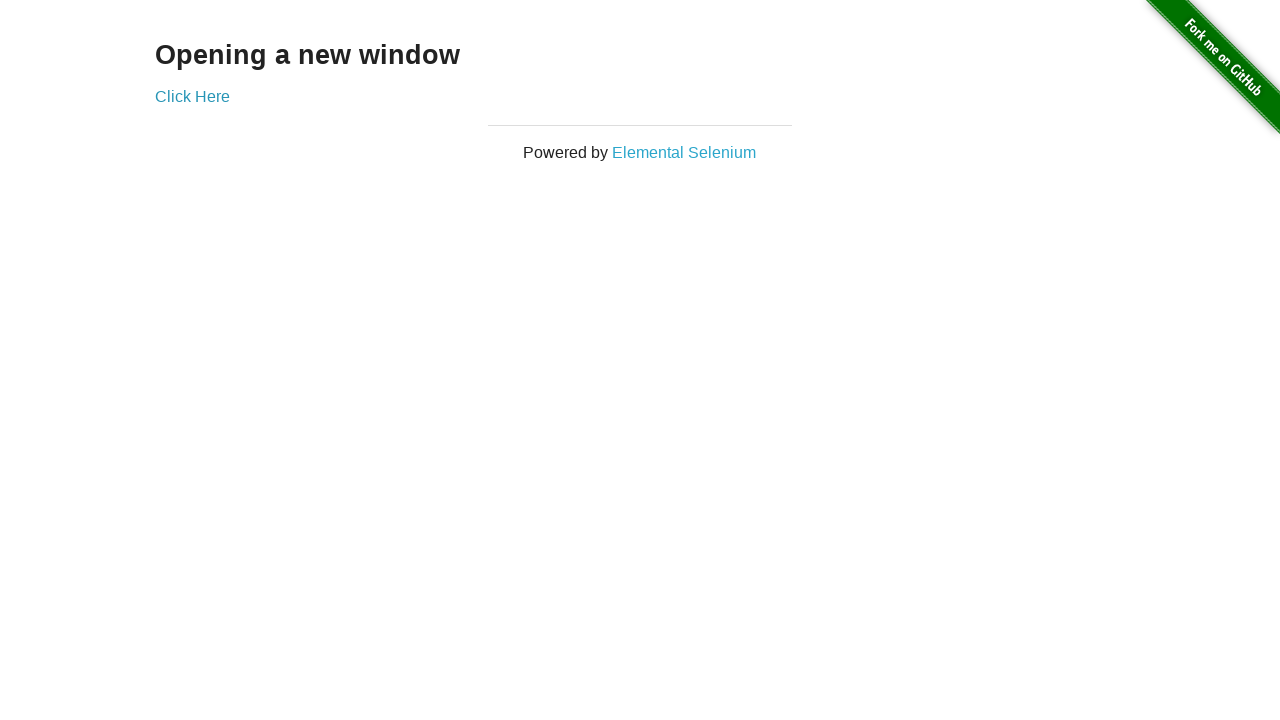

Verified new window heading text is 'New Window'
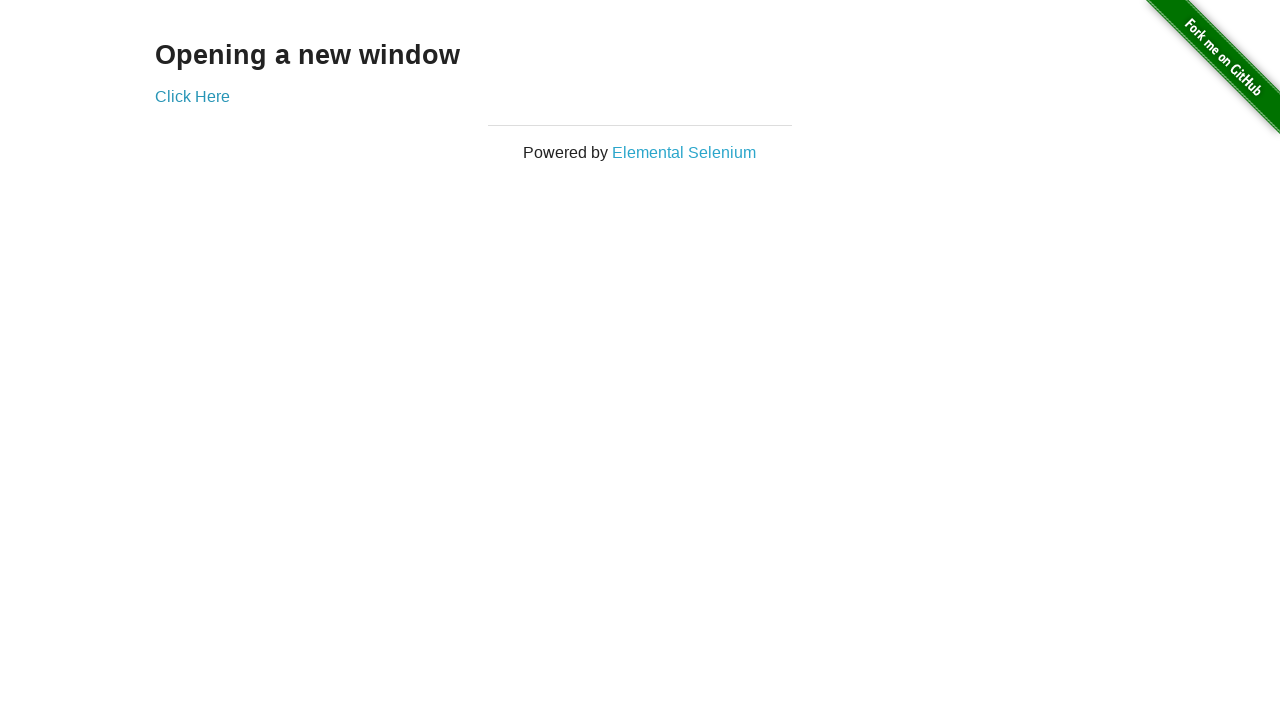

Brought original page to front
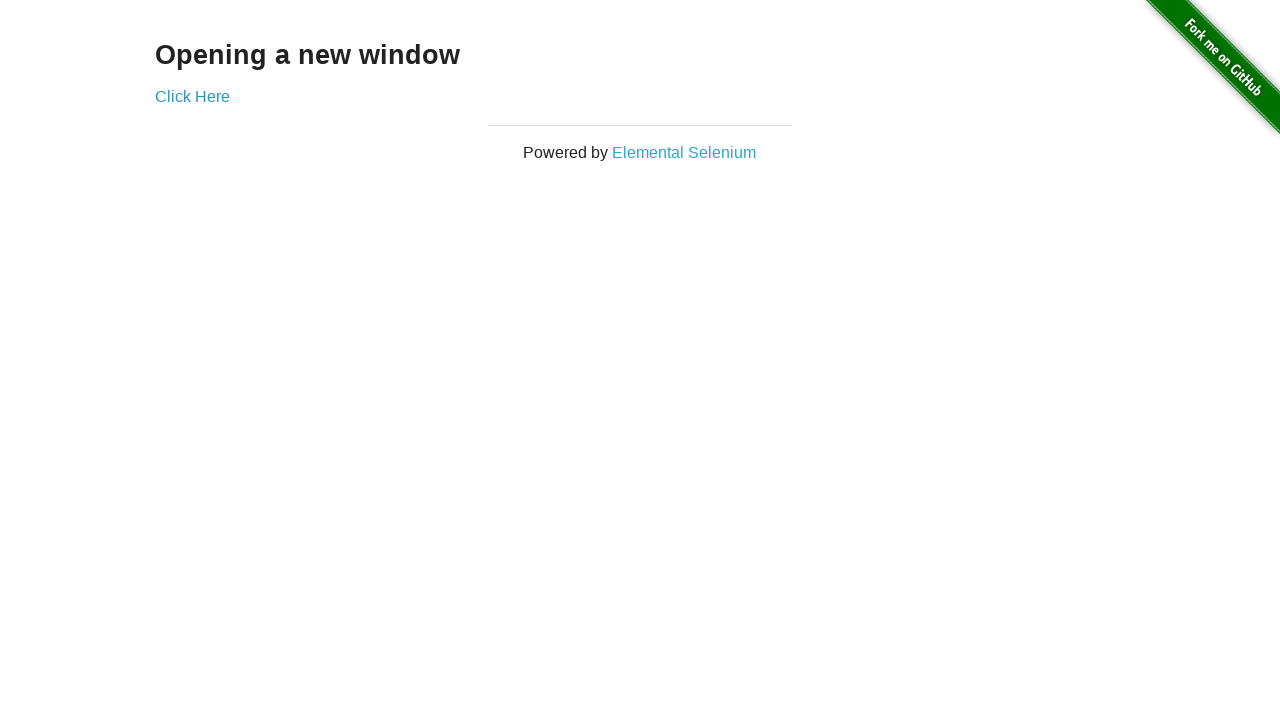

Verified original page title is still 'The Internet'
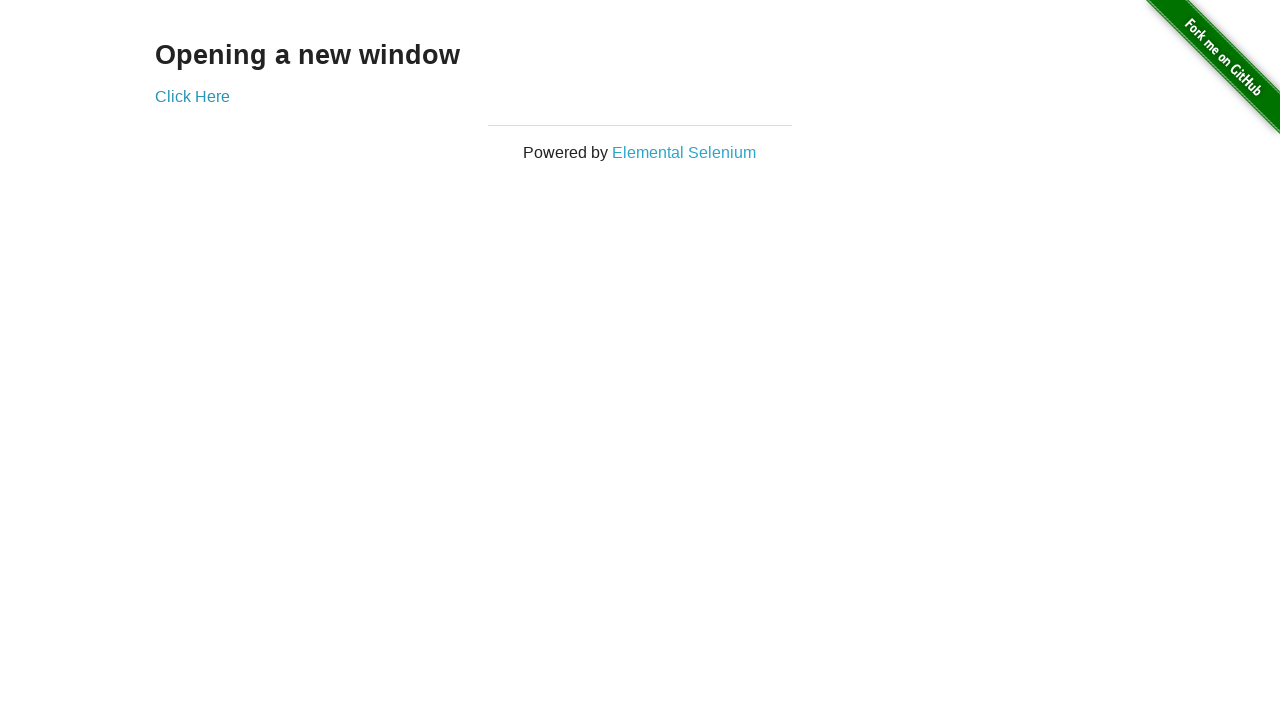

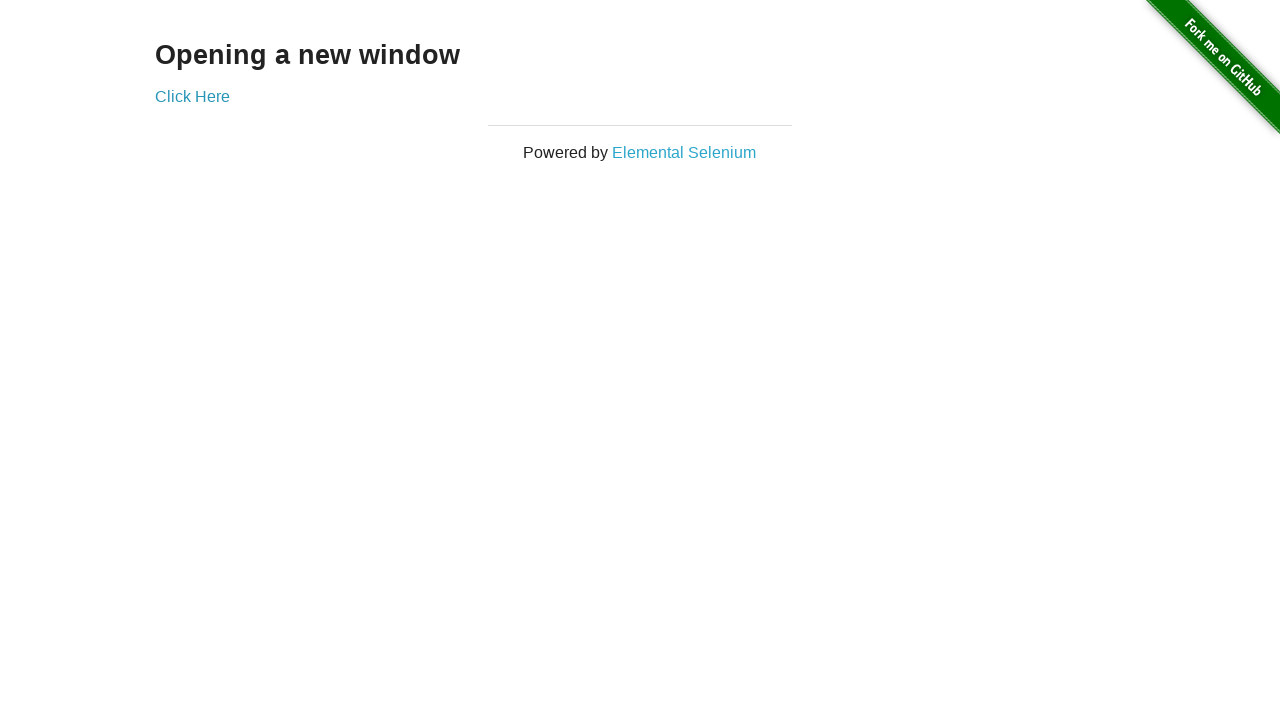